Tests the search/filter functionality on a table by entering "Rice" in the search field and verifying that filtered results match the expected items

Starting URL: https://rahulshettyacademy.com/seleniumPractise/#/offers

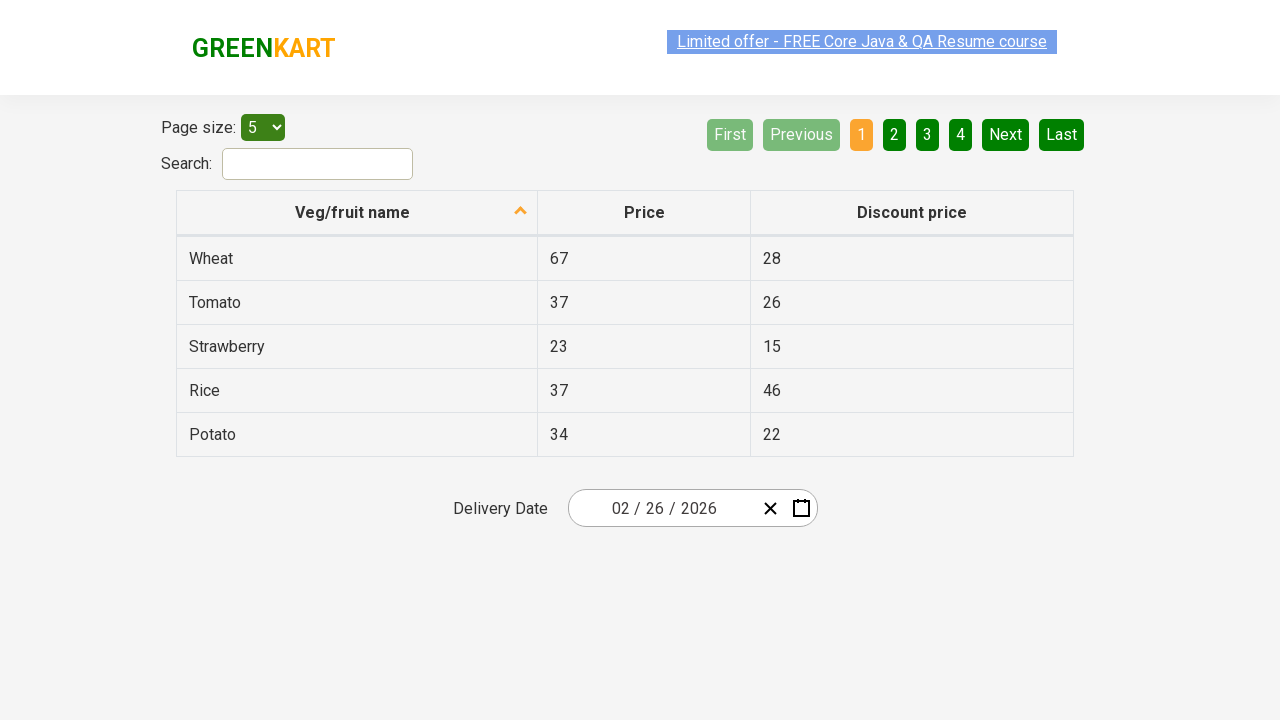

Entered 'Rice' in the search field on #search-field
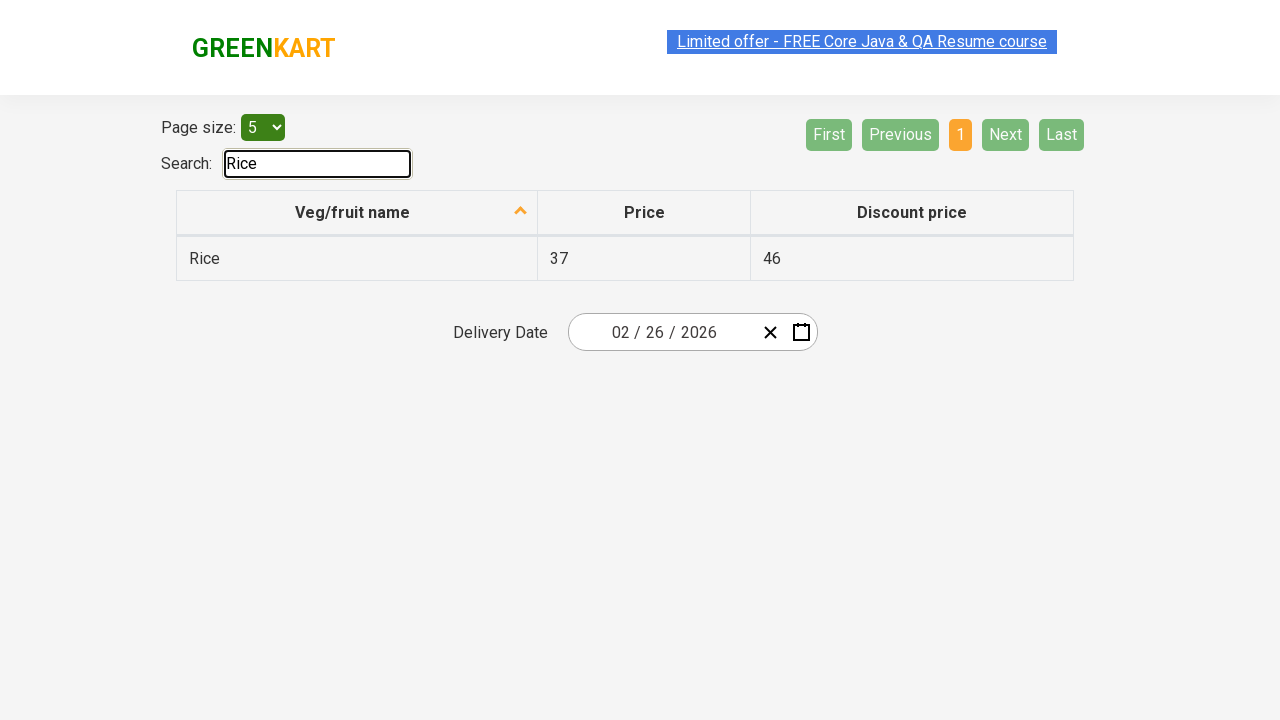

Waited 500ms for table filtering to complete
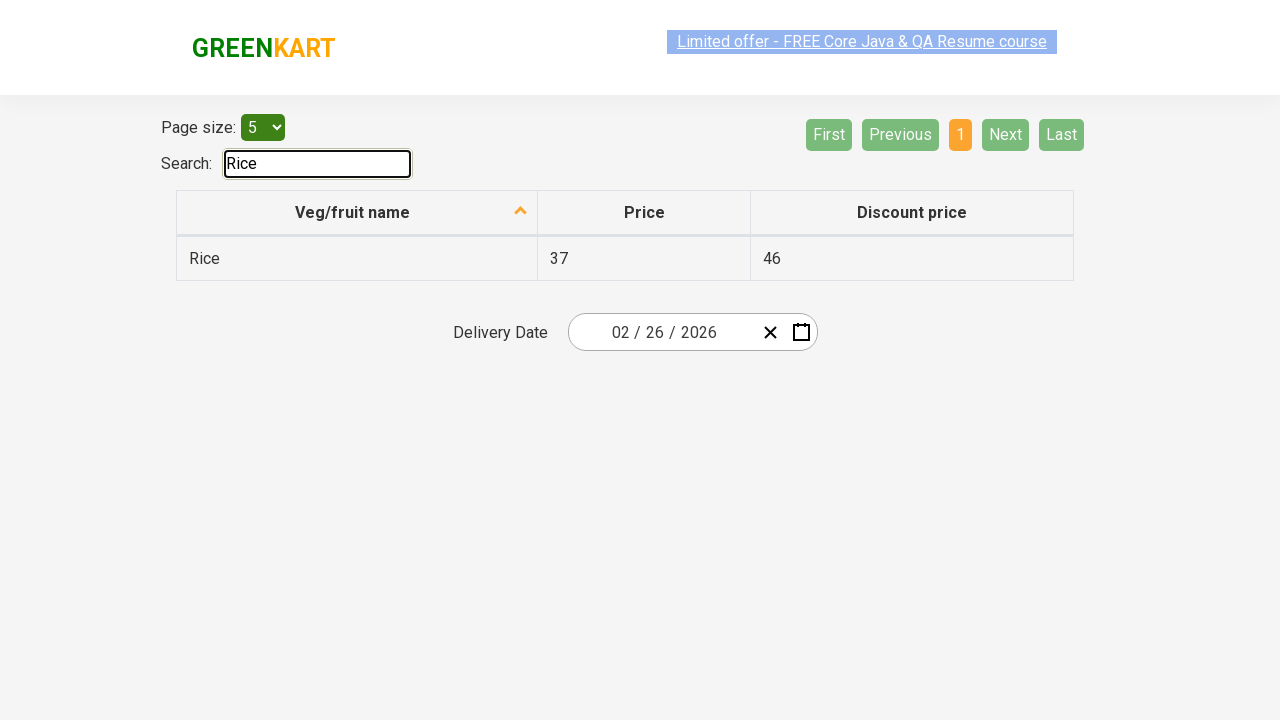

Retrieved all filtered cells from the first column
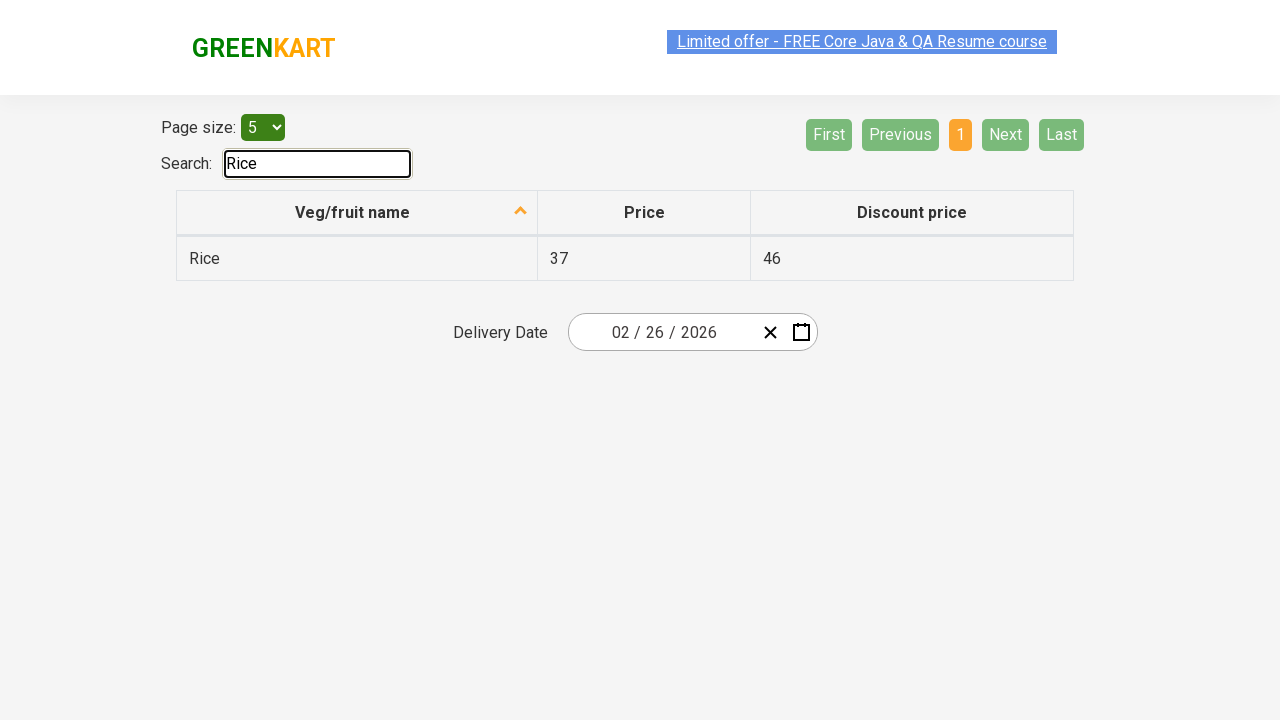

Verified cell contains 'Rice': 'Rice'
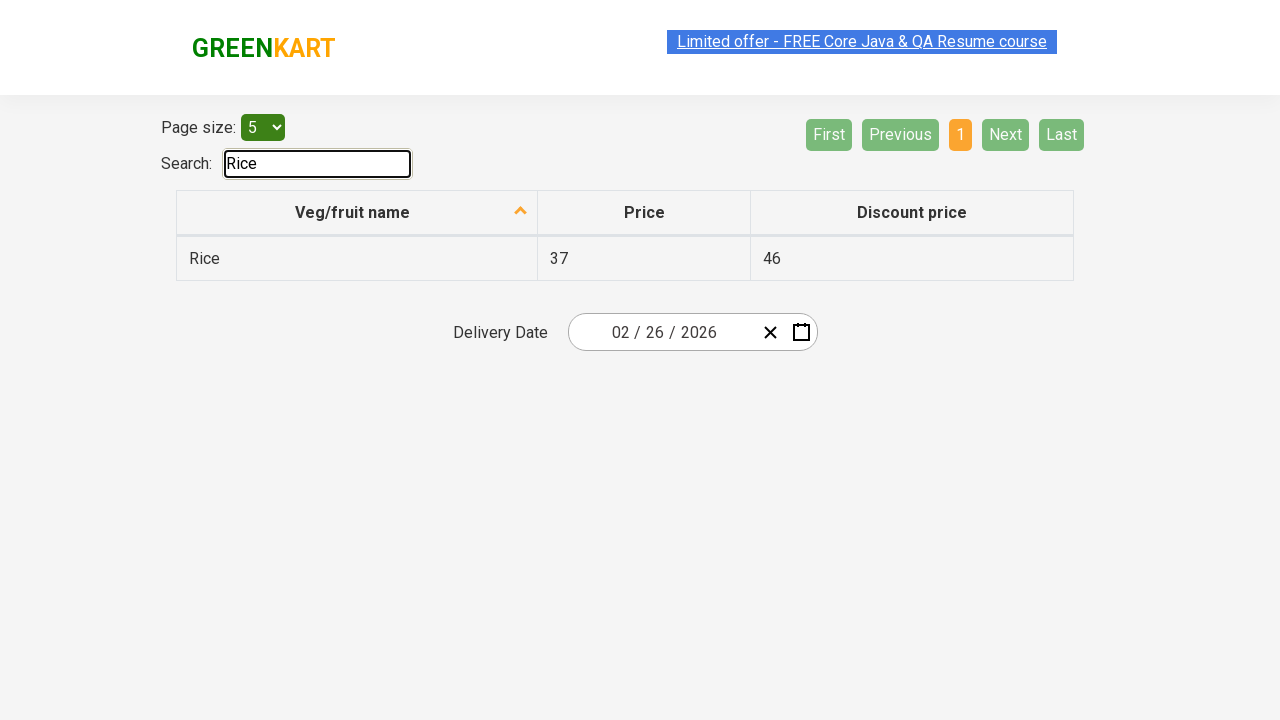

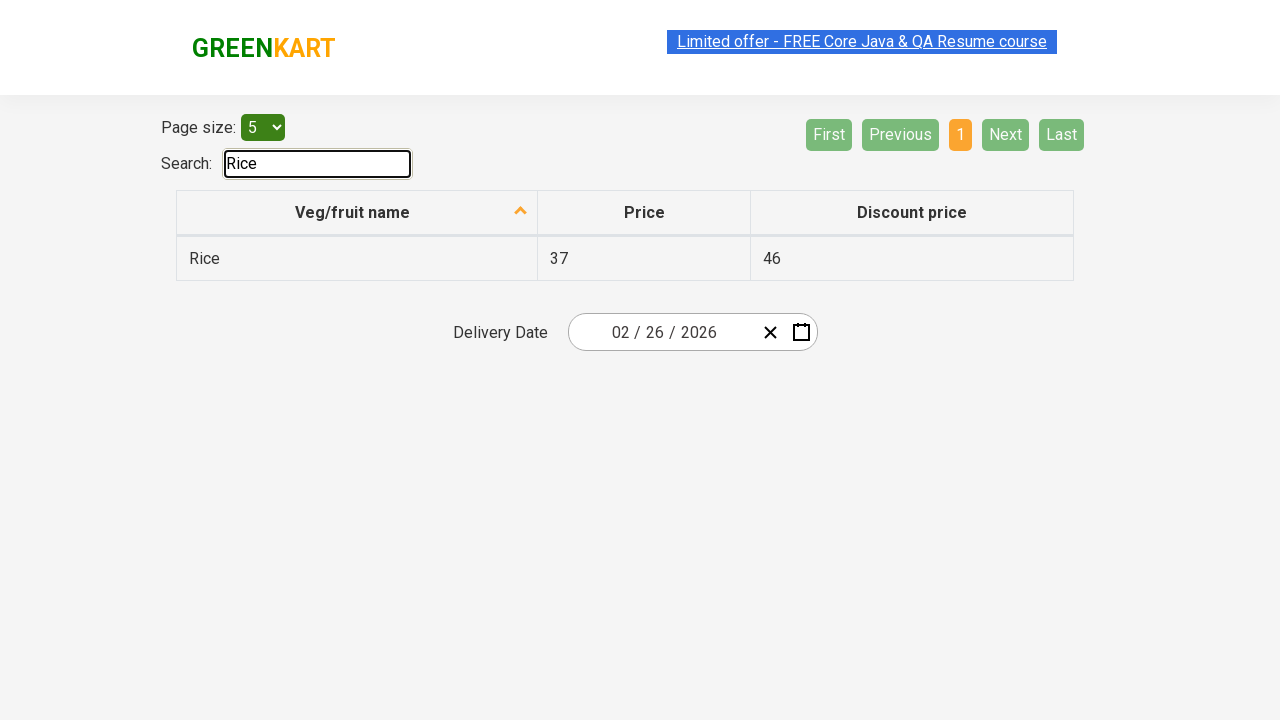